Tests mouse actions including hover and right-click context menu interactions on a practice automation page

Starting URL: https://rahulshettyacademy.com/AutomationPractice/

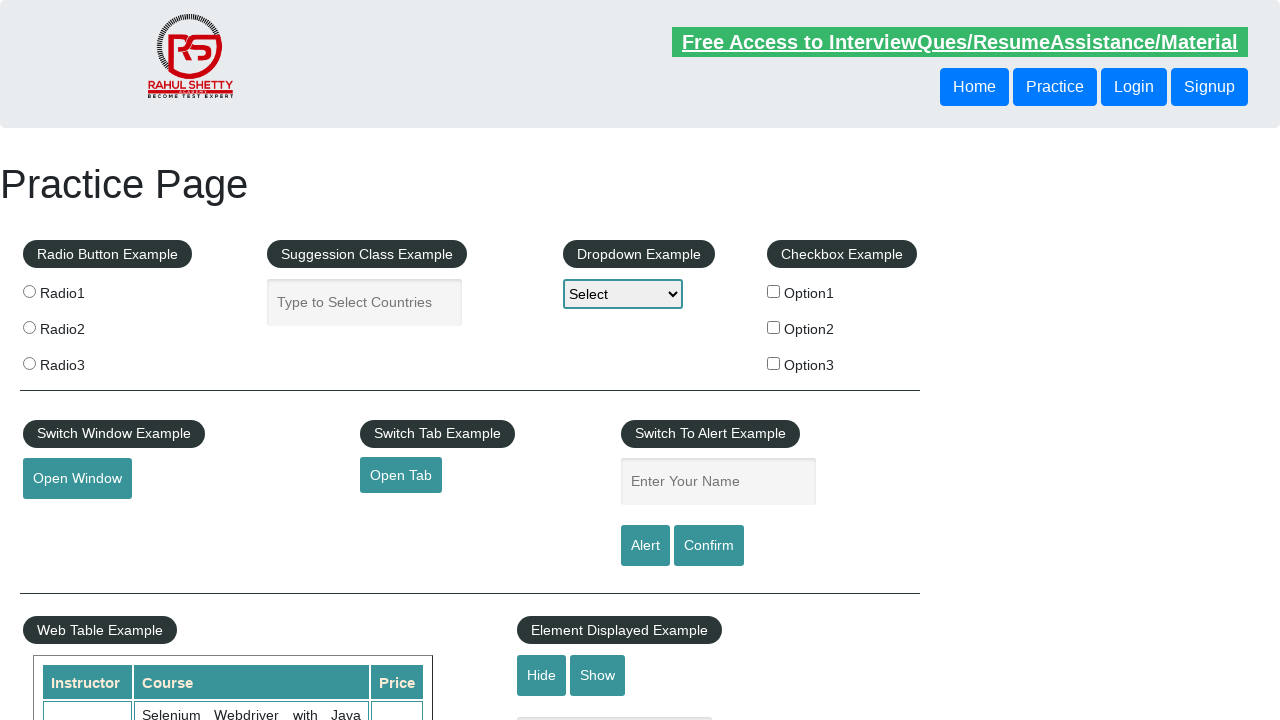

Hovered over mousehover element at (83, 361) on #mousehover
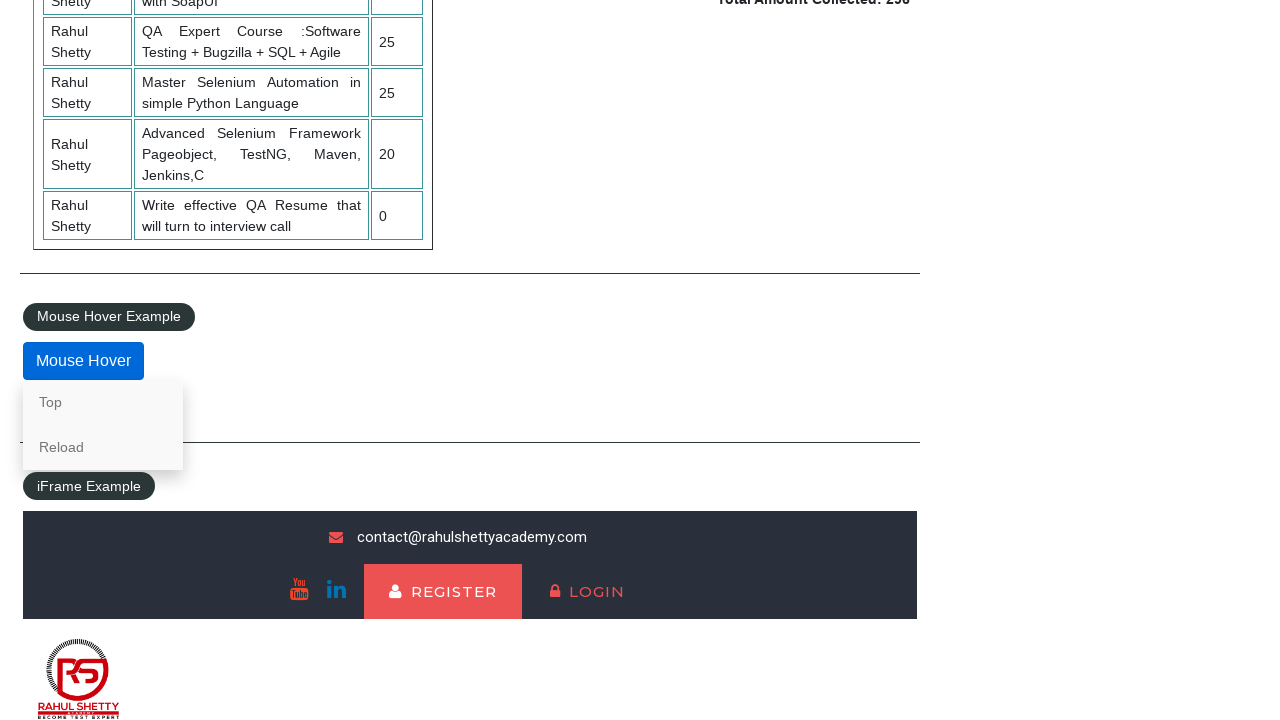

Right-clicked on 'Top' link to open context menu at (103, 402) on text=Top
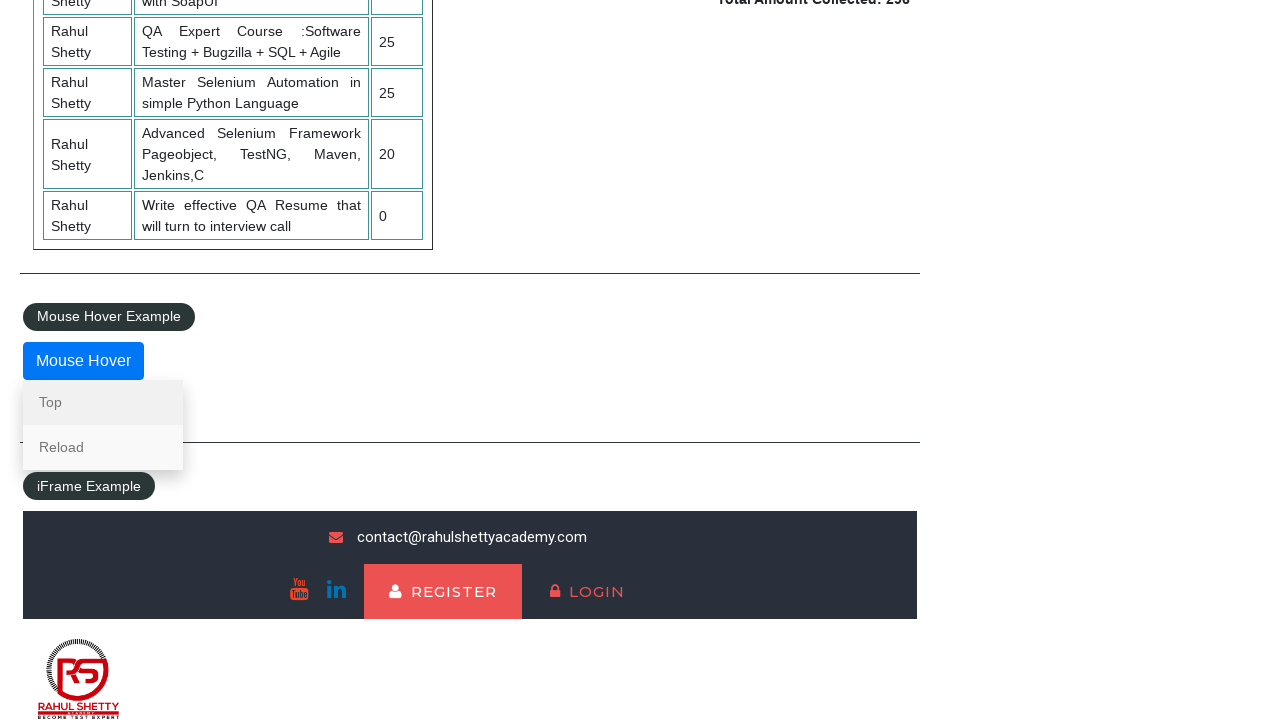

Right-clicked on 'Reload' link to open context menu at (103, 447) on text=Reload
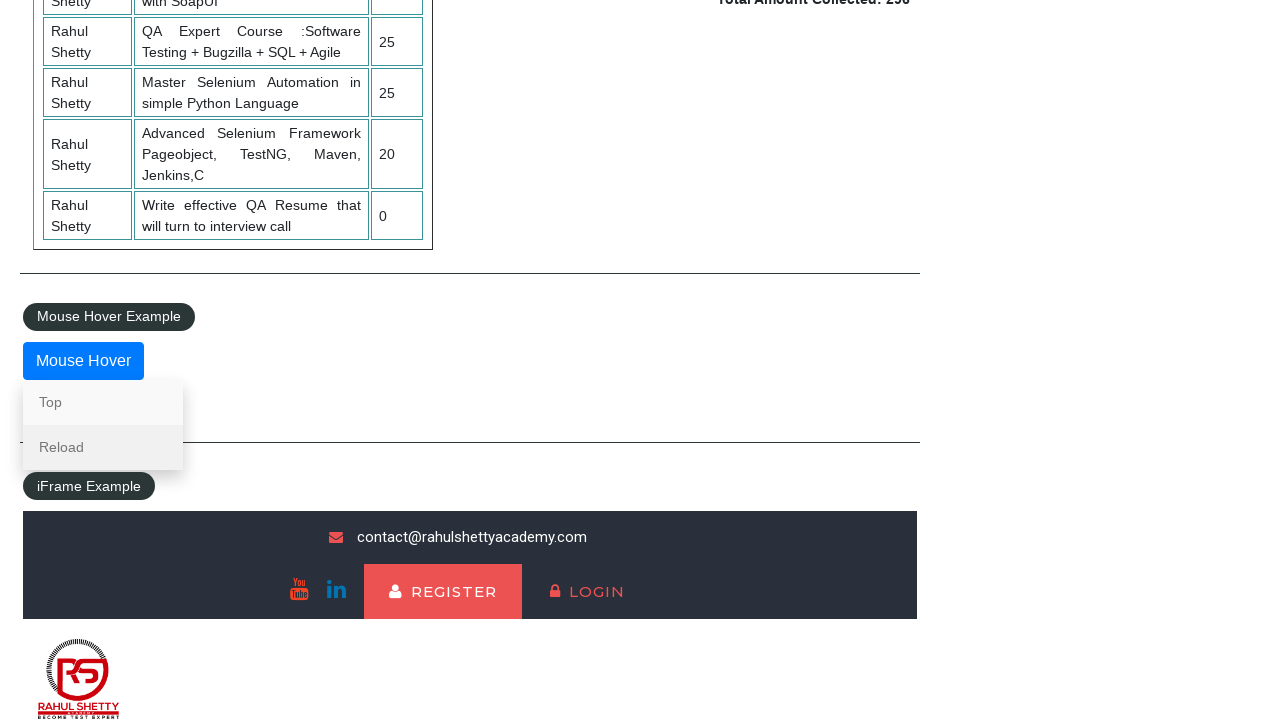

Clicked on 'Reload' link at (103, 447) on text=Reload
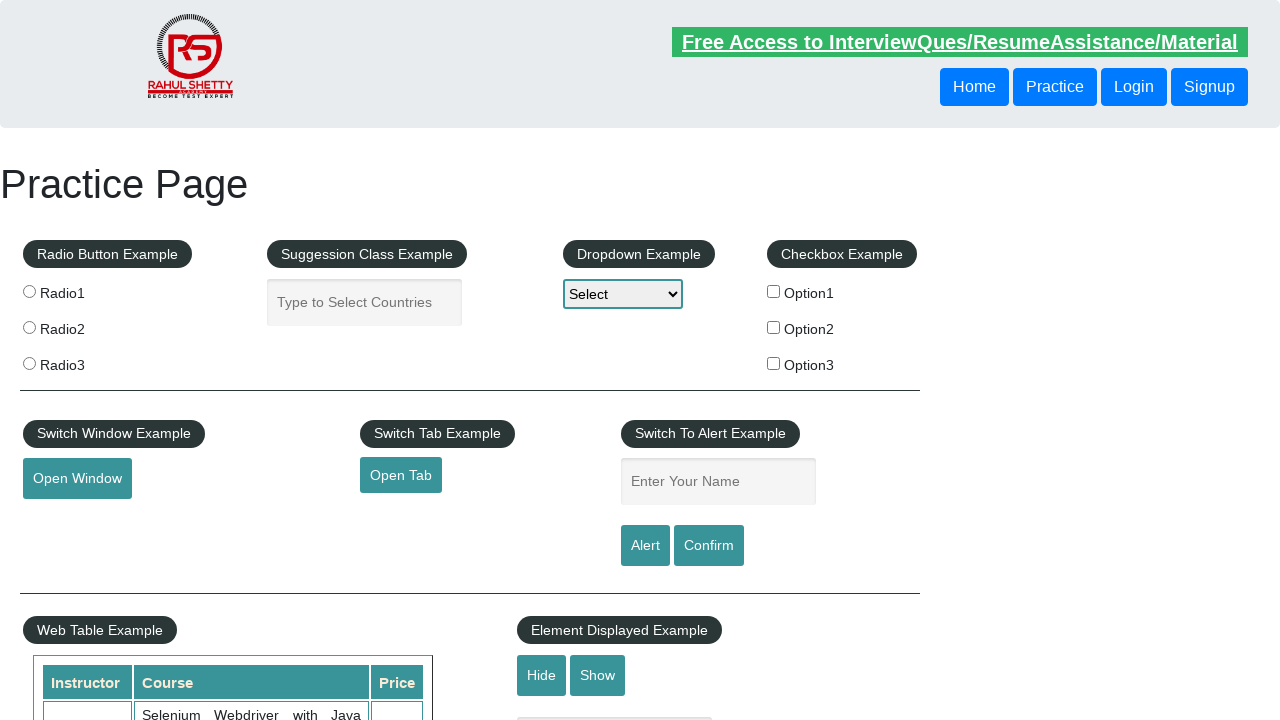

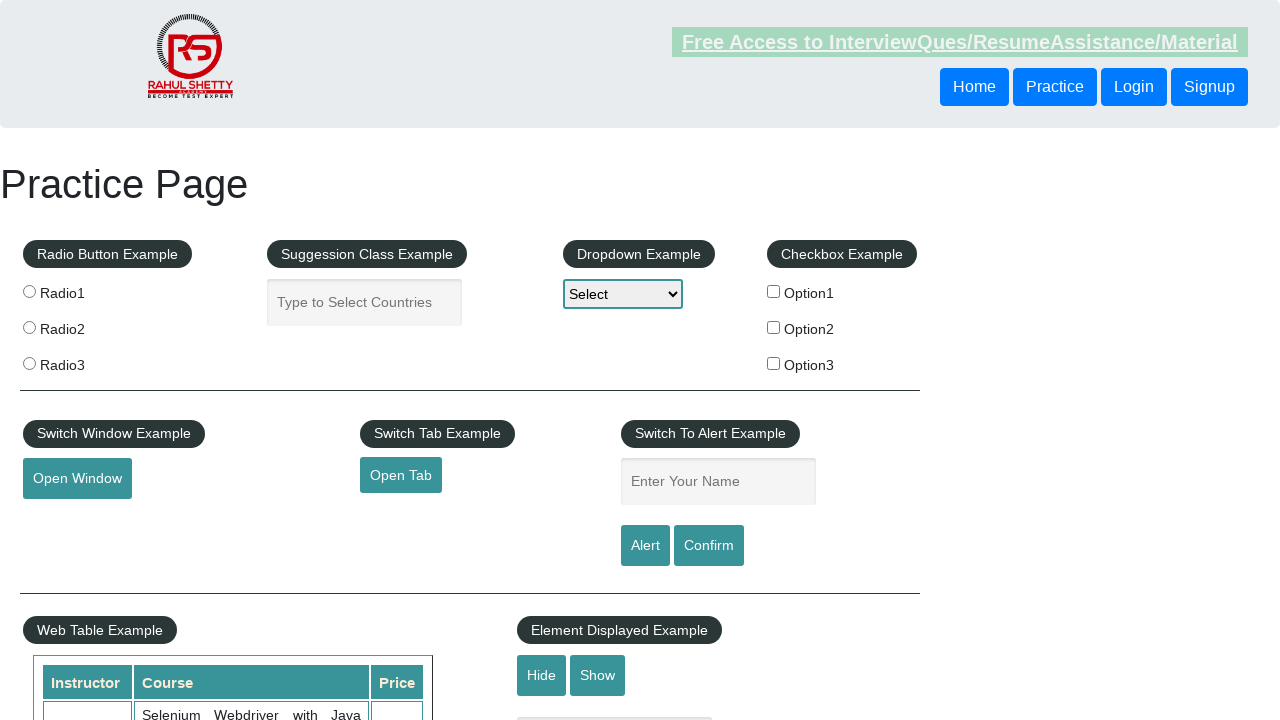